Tests opening multiple browser windows, switching between them, and filling an email field in the new window

Starting URL: https://demo.automationtesting.in/Windows.html

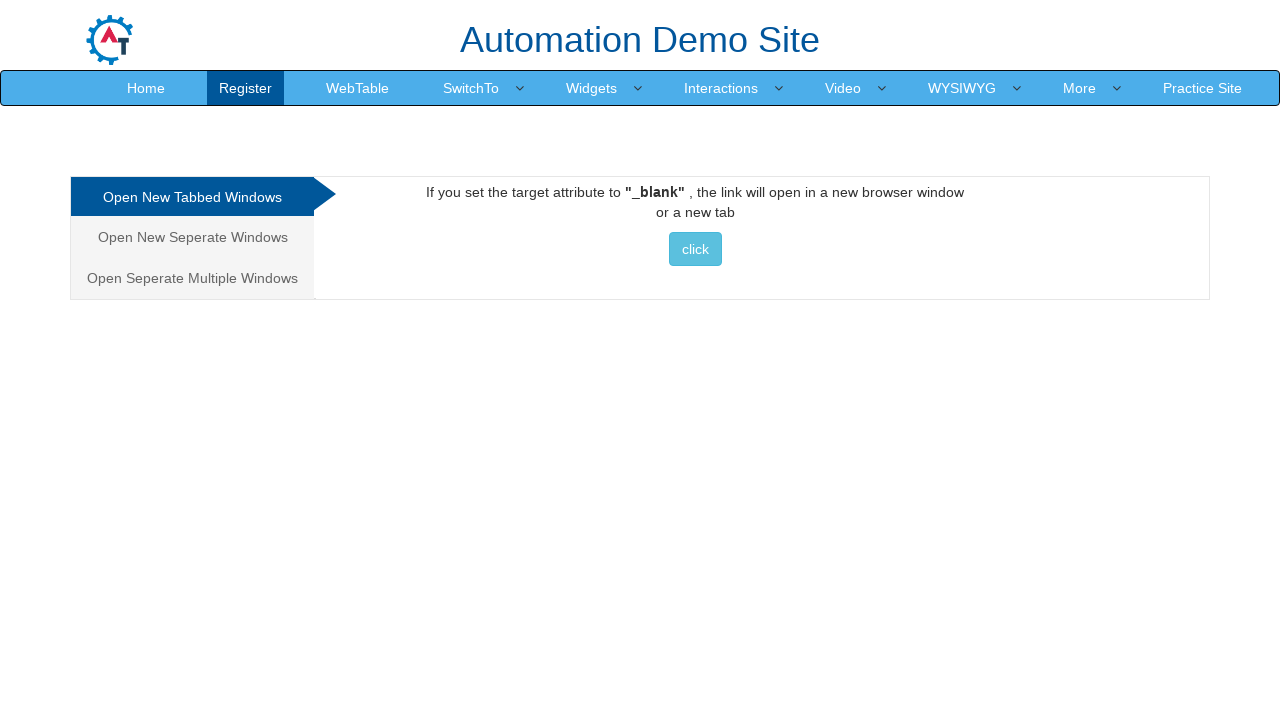

Clicked on 'Open Seperate Multiple Windows' tab at (192, 278) on xpath=//a[.='Open Seperate Multiple Windows']
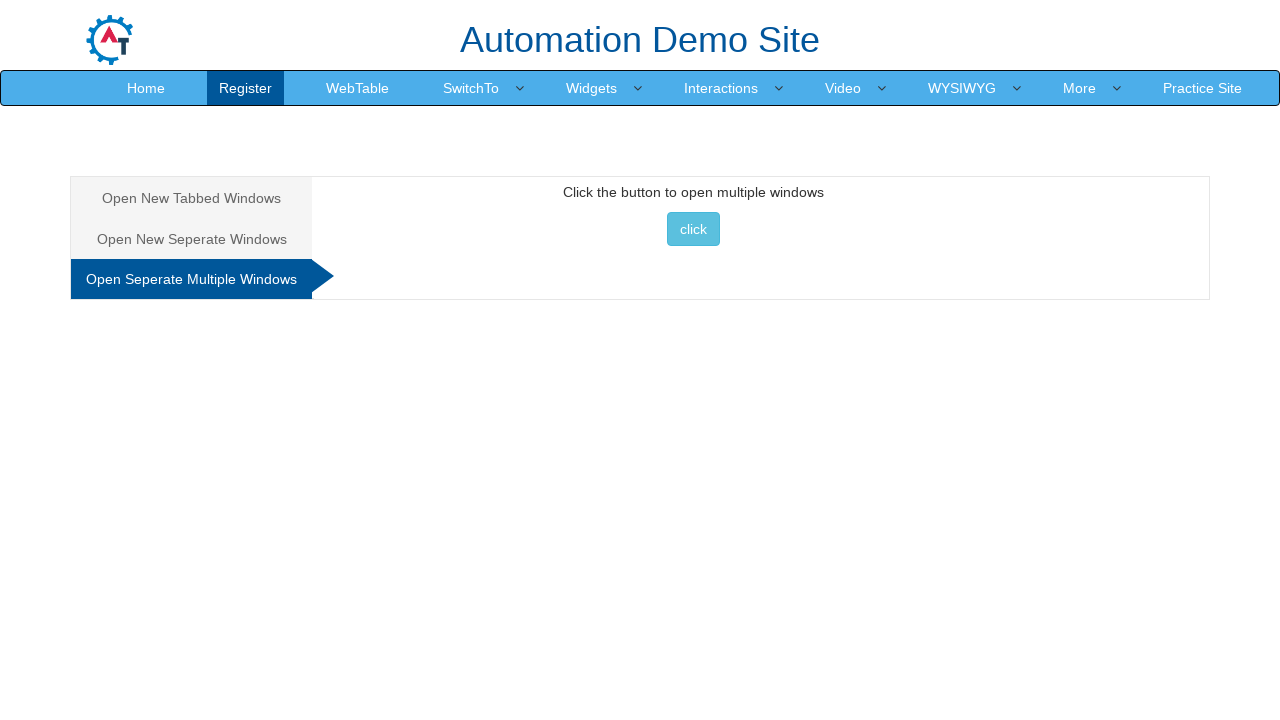

Clicked button to open new window and popup appeared at (693, 229) on xpath=//button[.='click ']
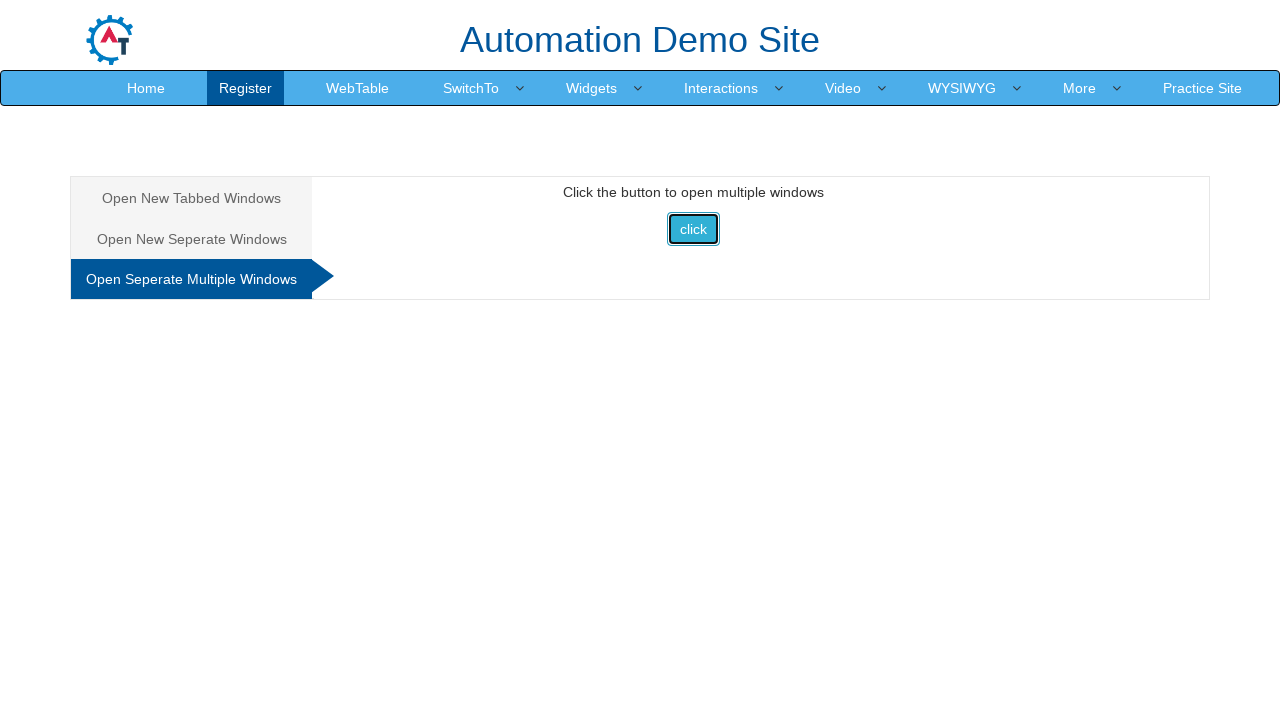

Switched to new popup window
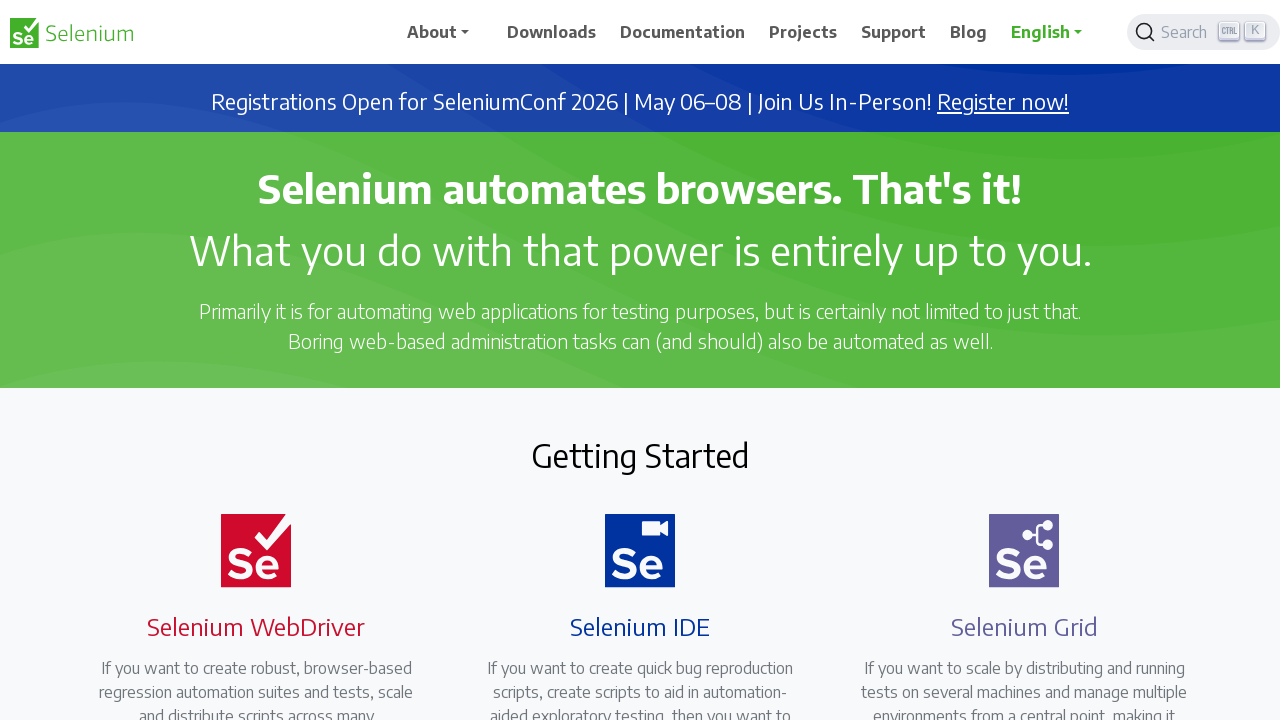

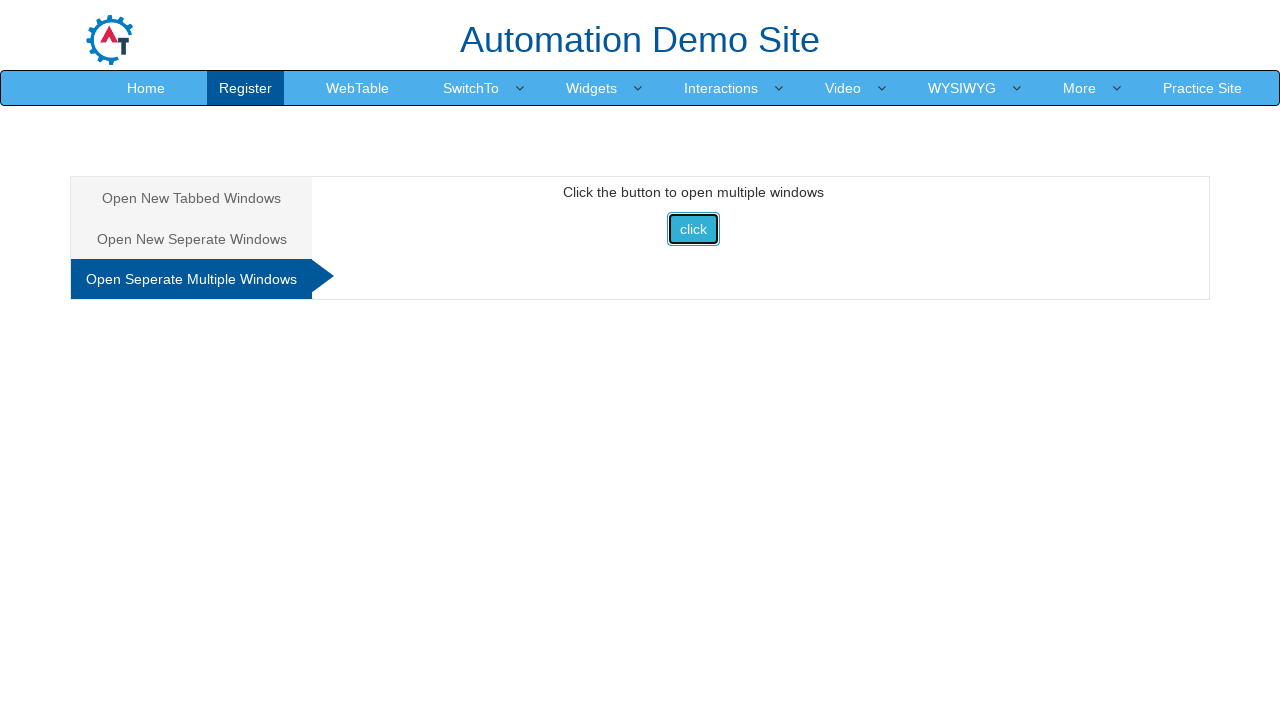